Tests checkbox functionality by checking and unchecking a "Remember me" checkbox

Starting URL: https://letcode.in/test

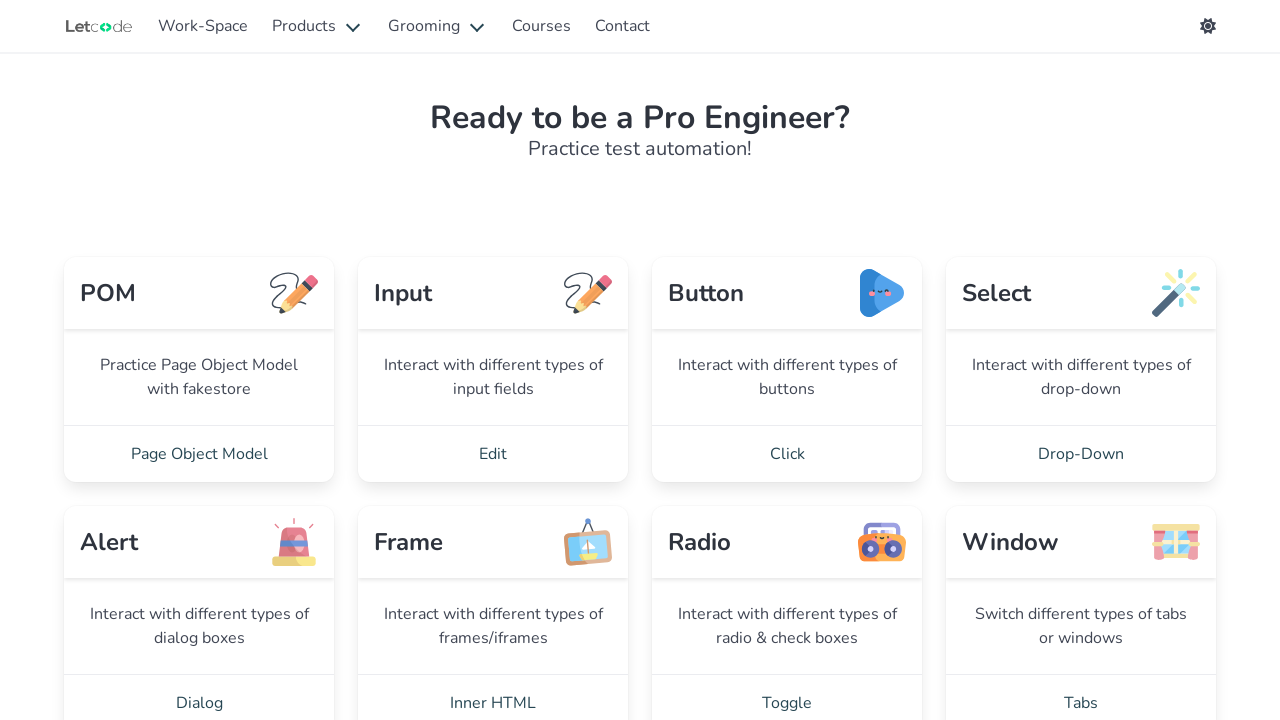

Clicked 'Toggle' link to navigate to checkboxes page at (787, 692) on internal:role=link[name="Toggle"i]
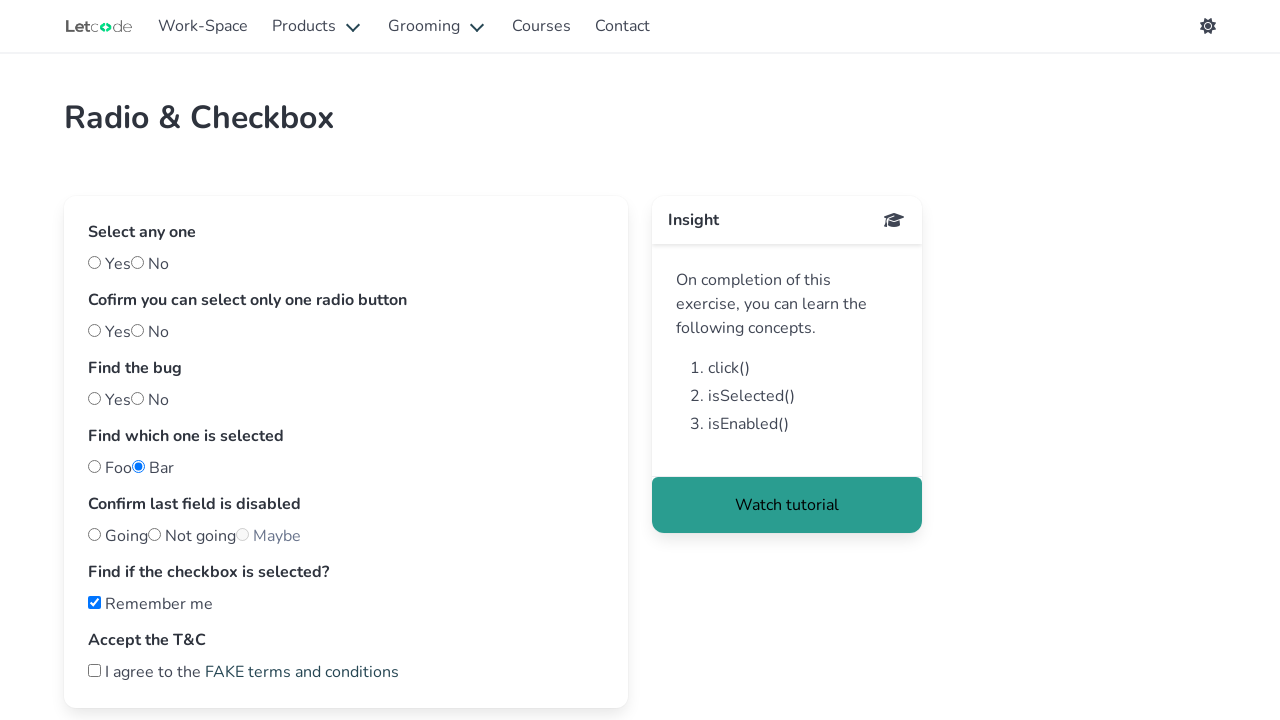

Checked the 'Remember me' checkbox on internal:role=checkbox[name="Remember me"i]
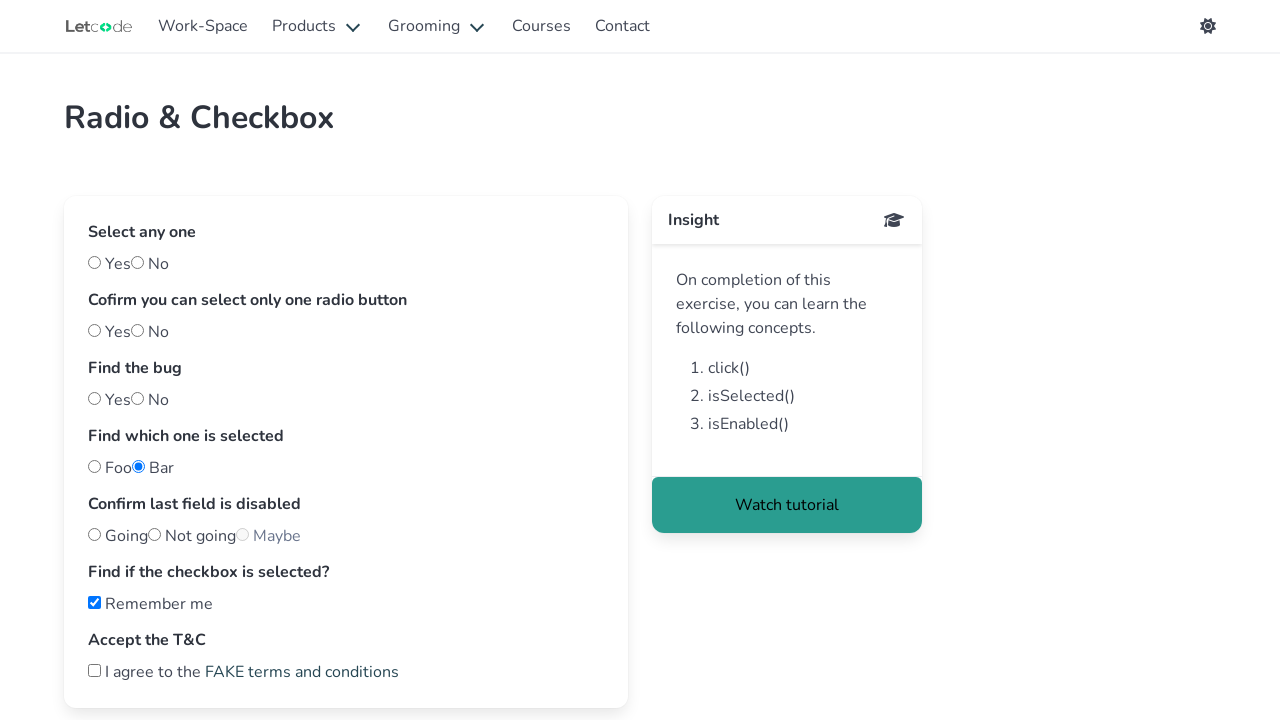

Waited 500ms to confirm checkbox checked state
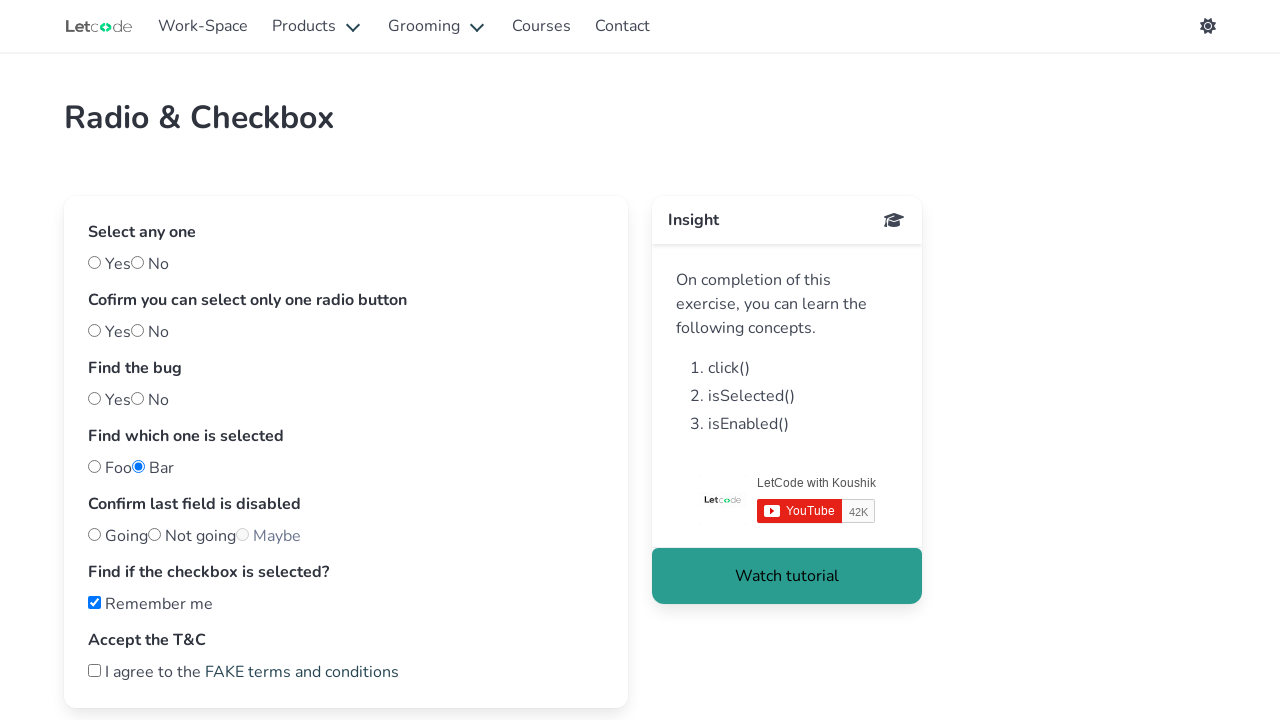

Unchecked the 'Remember me' checkbox at (94, 602) on internal:role=checkbox[name="Remember me"i]
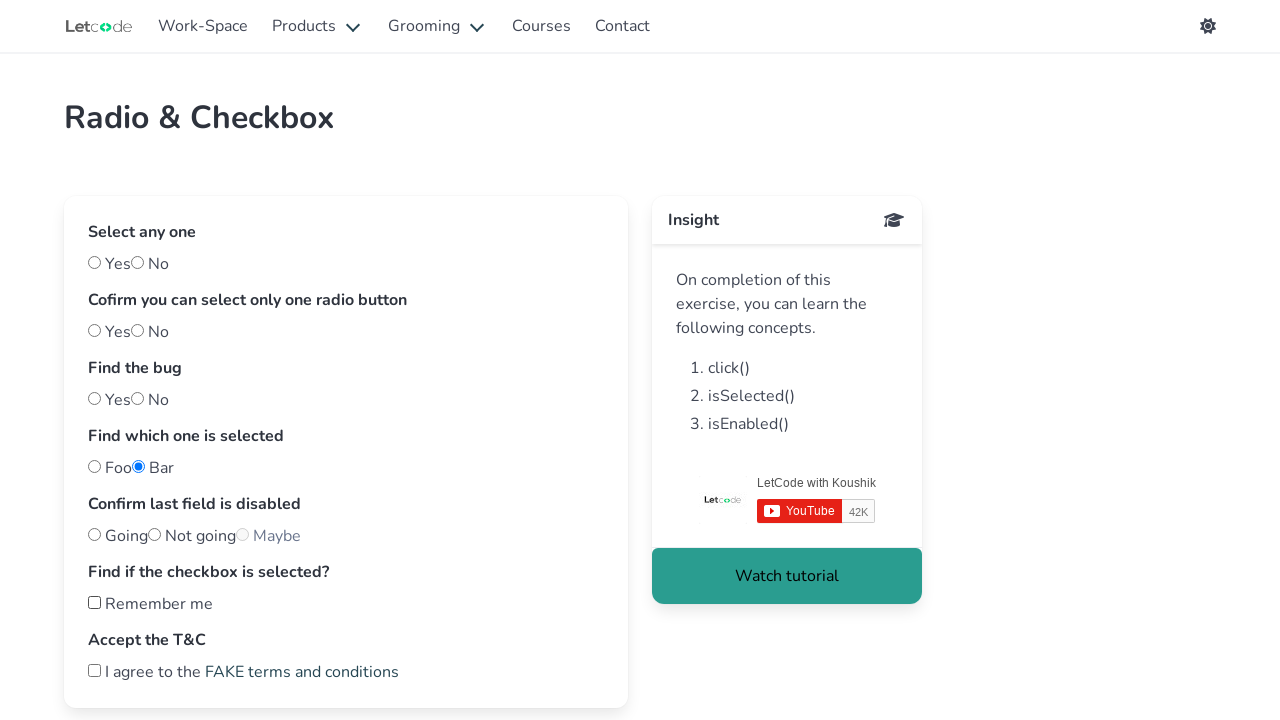

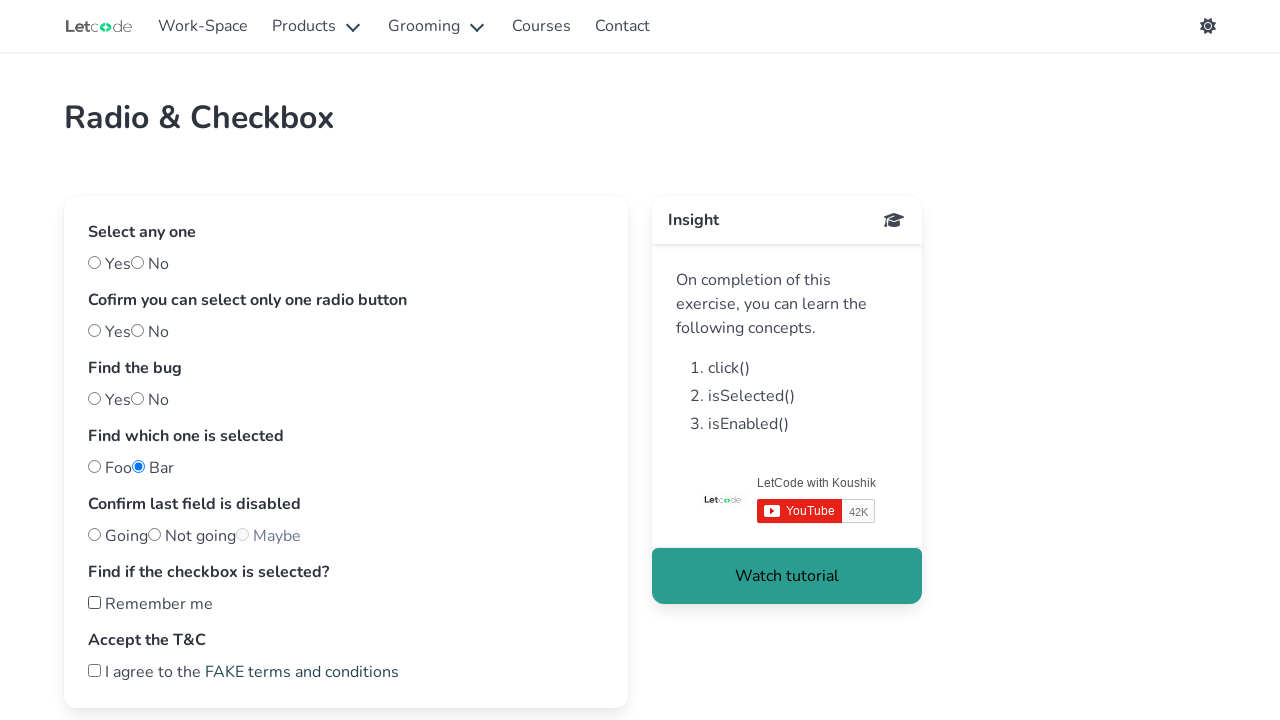